Tests email input field by locating it using the name attribute and entering an email address

Starting URL: https://automationpanda.com/

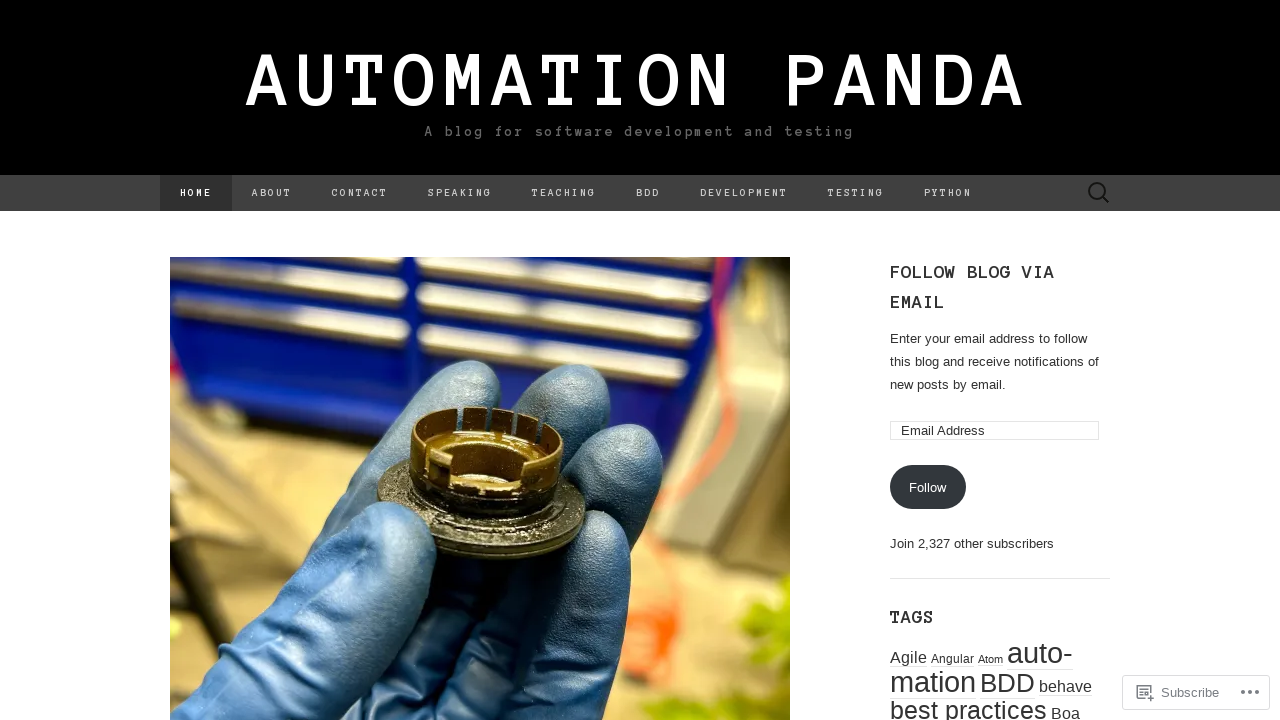

Navigated to https://automationpanda.com/
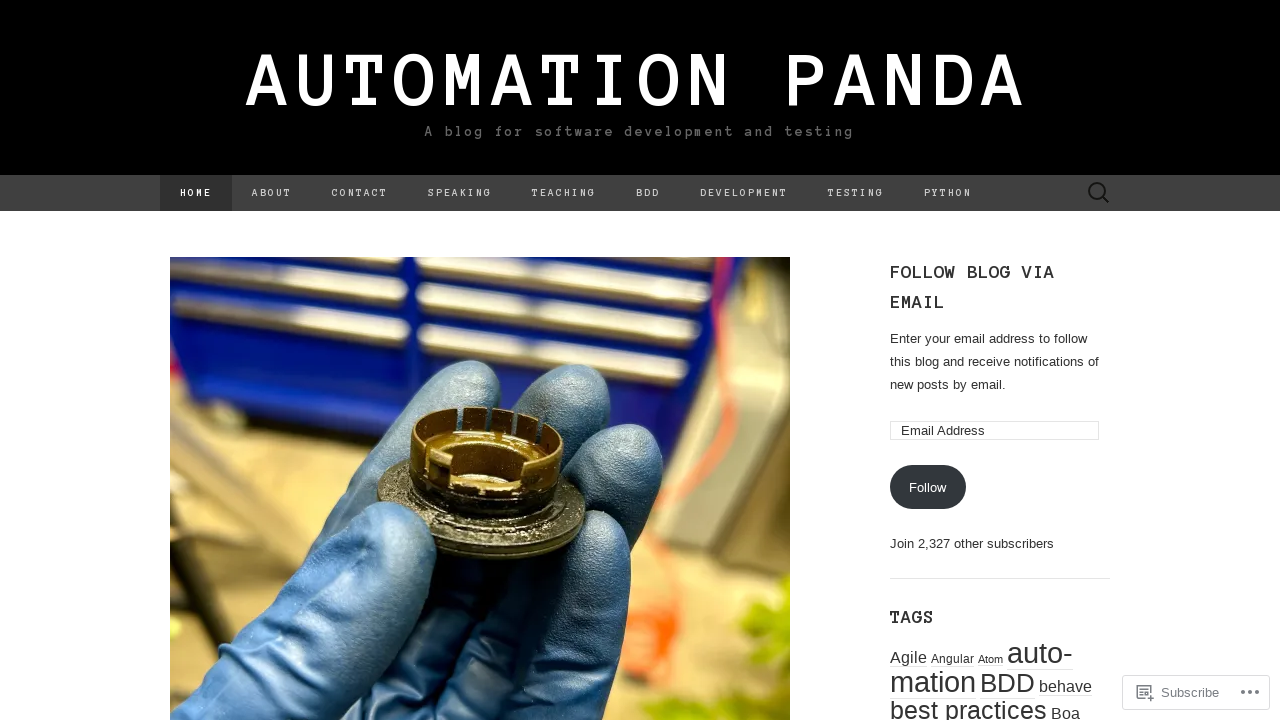

Filled email input field with 'email@email.com' using name attribute on input[name='email']
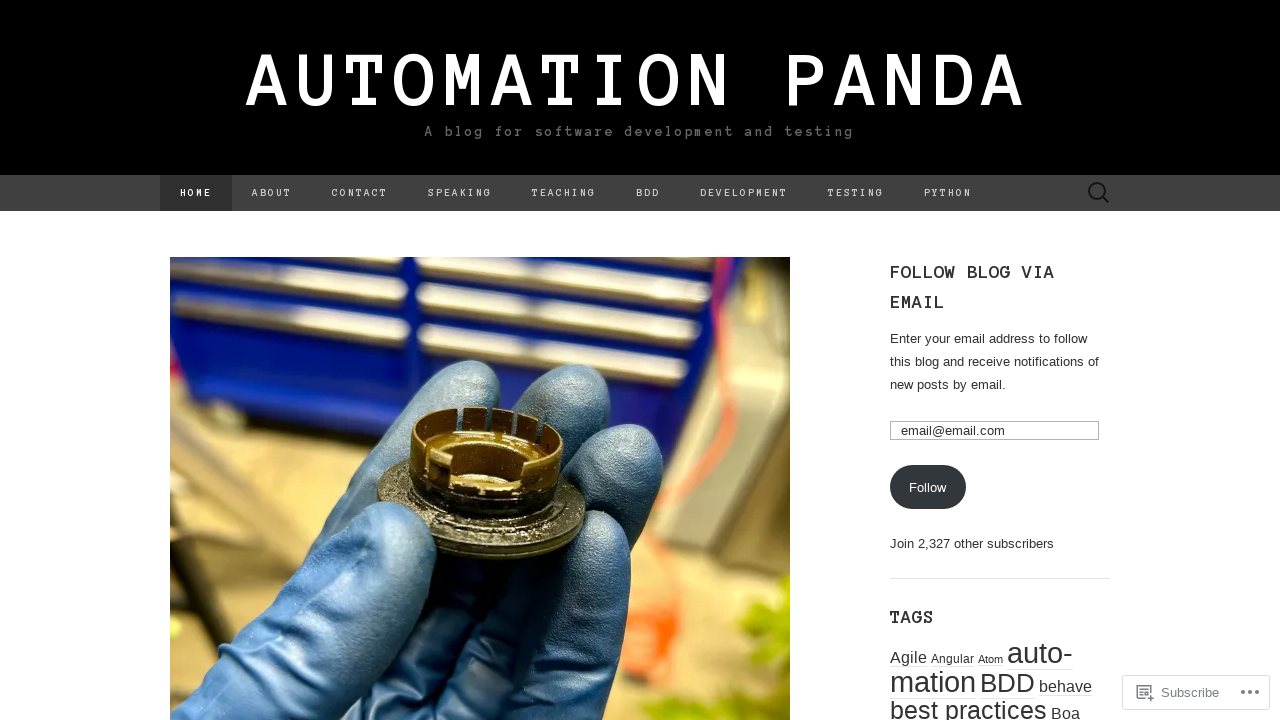

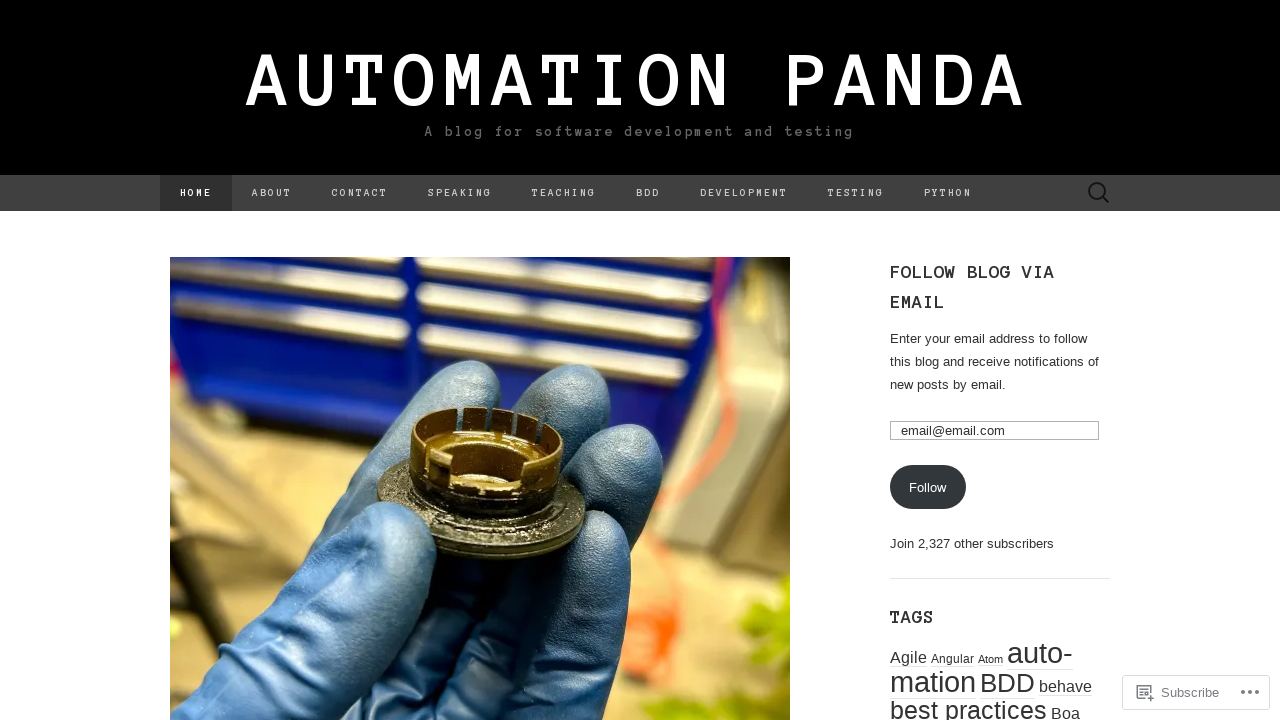